Demonstrates drag and drop action from box A to box B on a drag-and-drop demo page

Starting URL: https://crossbrowsertesting.github.io/drag-and-drop

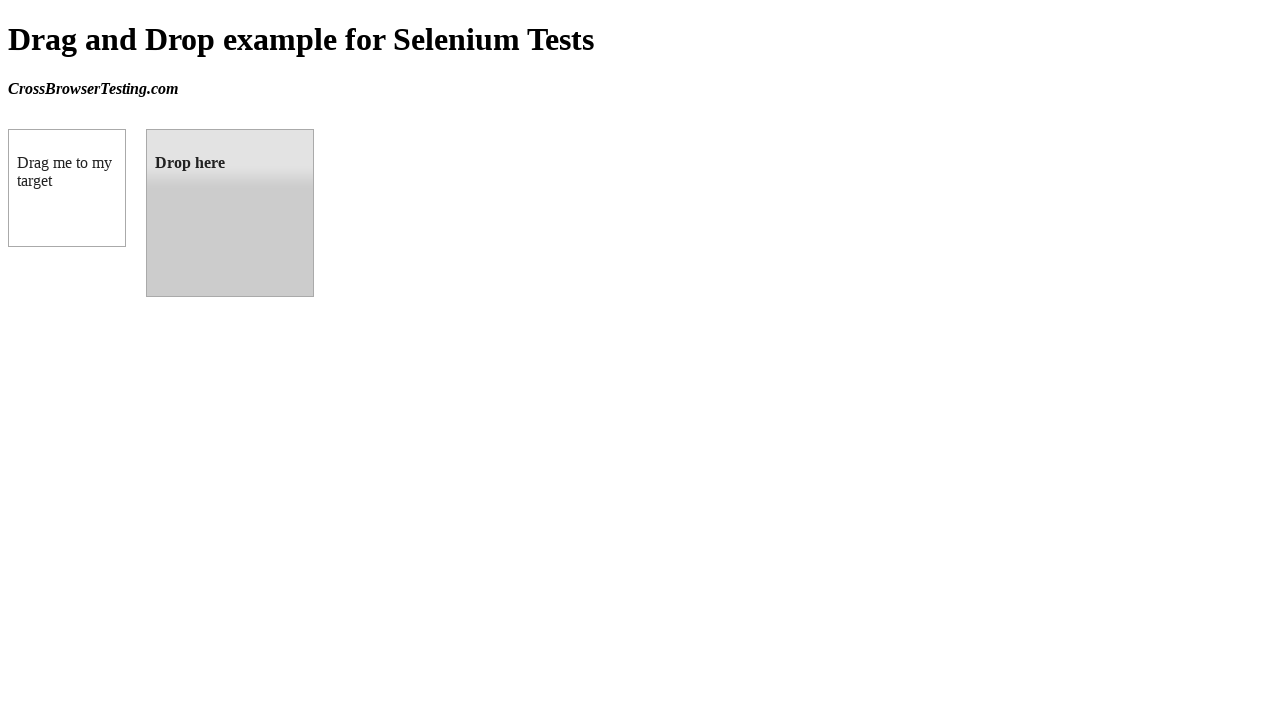

Located box A (draggable element)
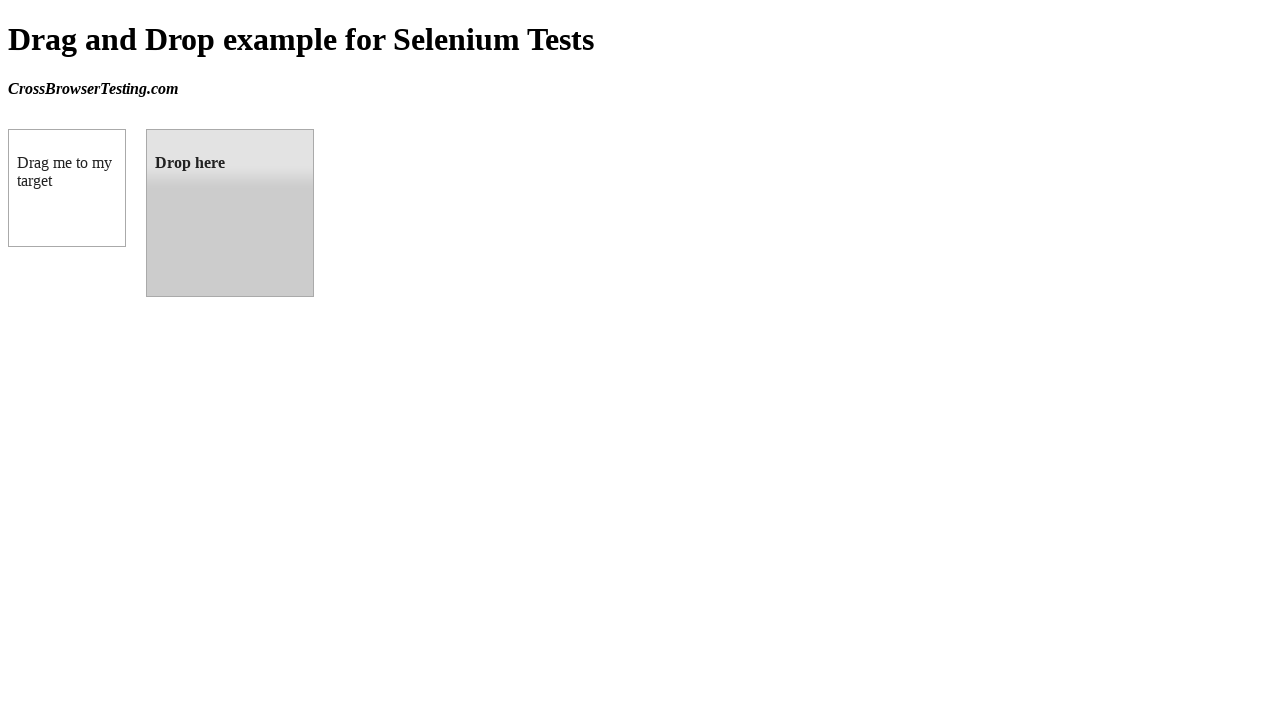

Located box B (droppable element)
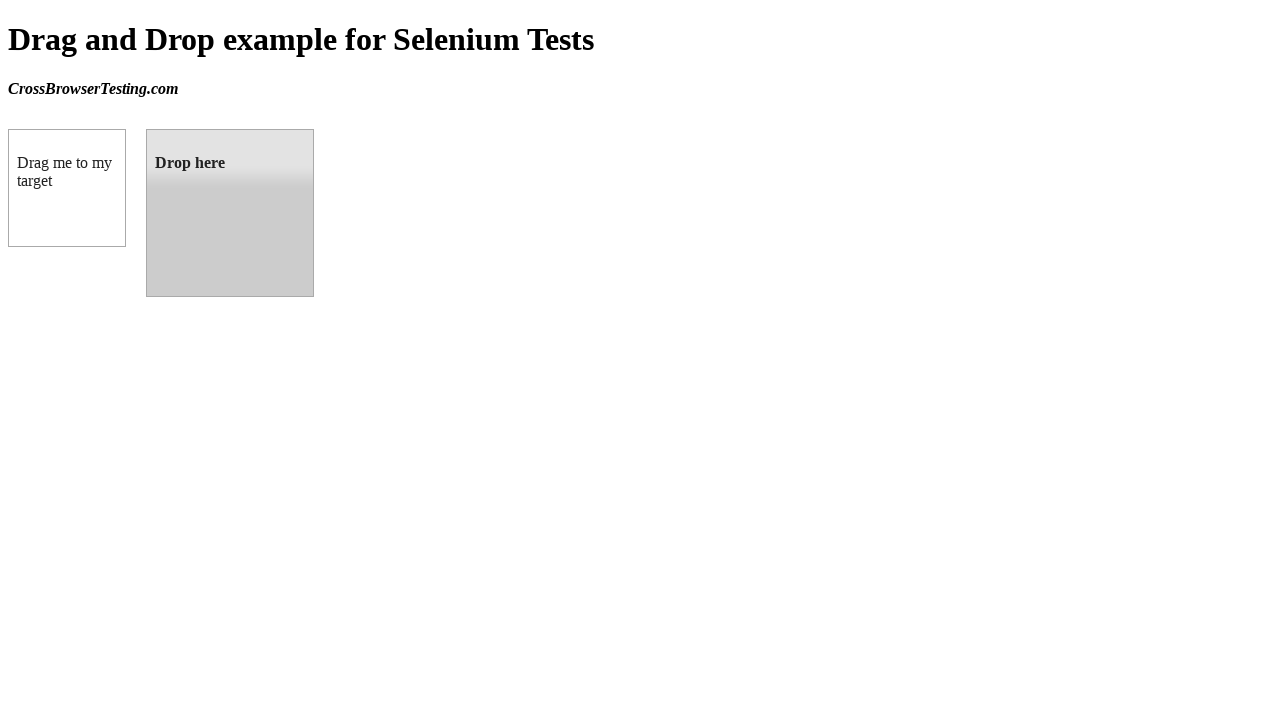

Dragged box A and dropped it onto box B at (230, 213)
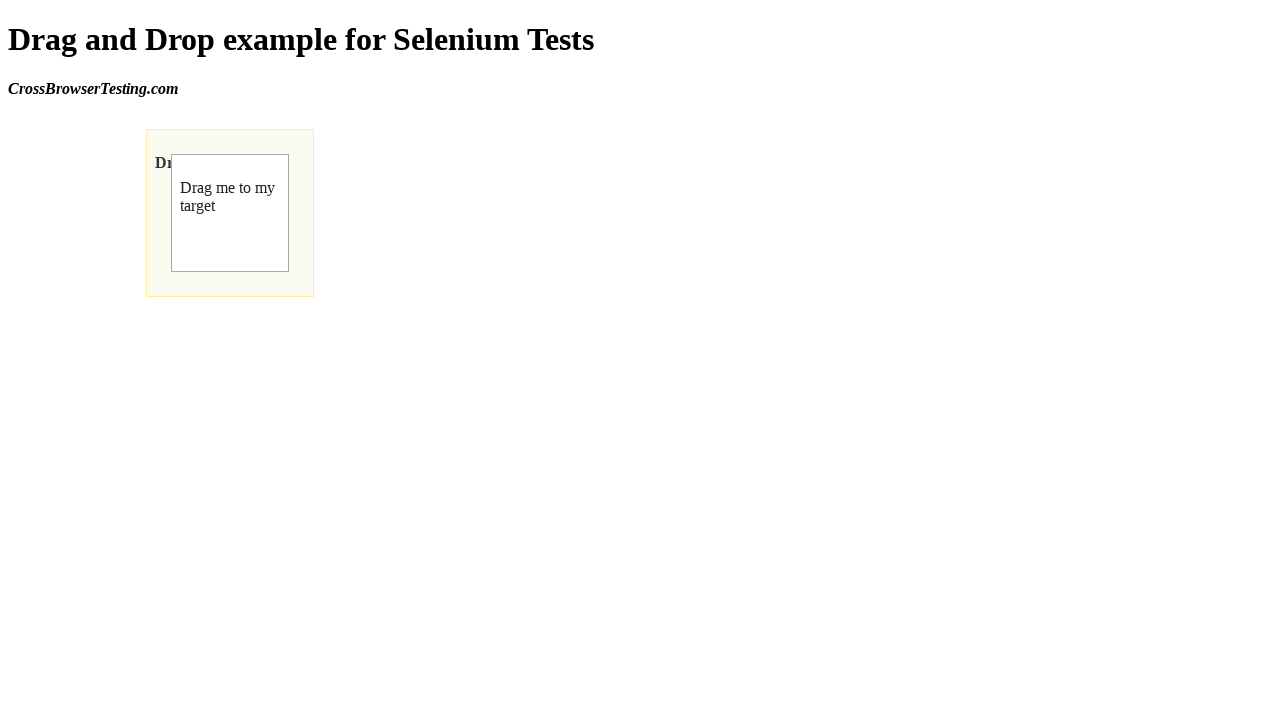

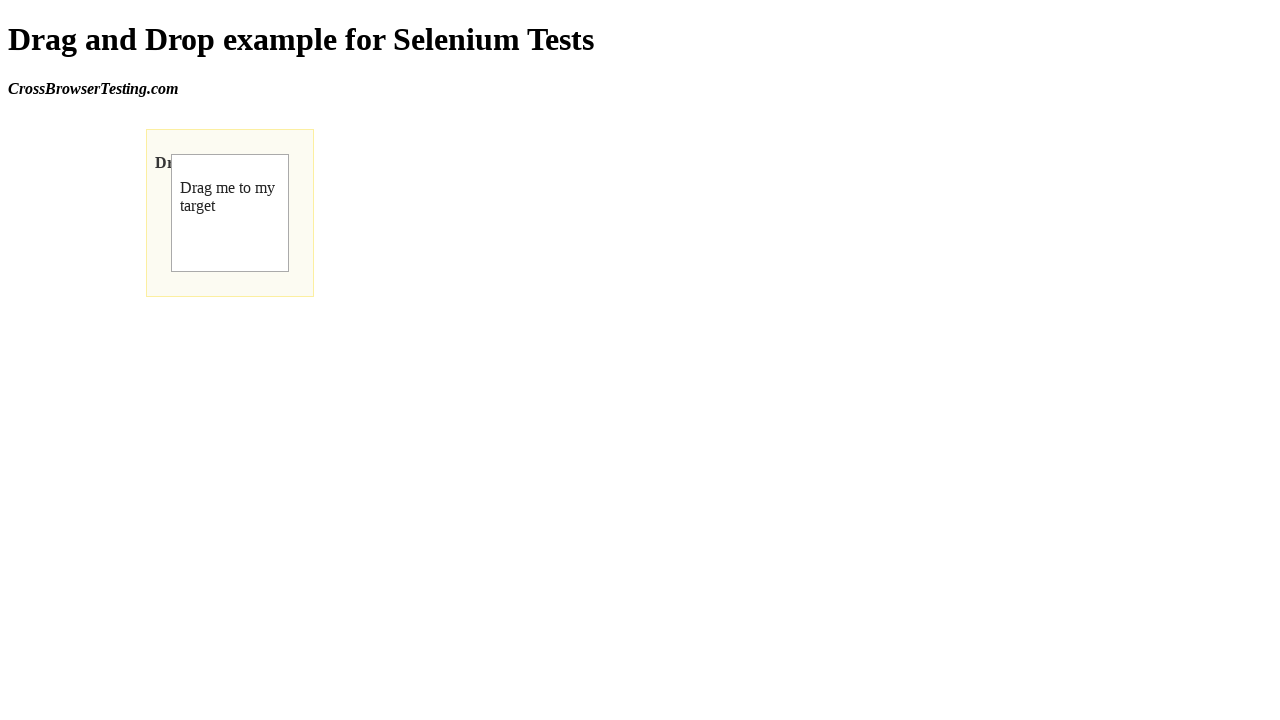